Opens a website and maximizes the browser window - basic browser navigation test

Starting URL: https://www.thelevelupsolutions.com/

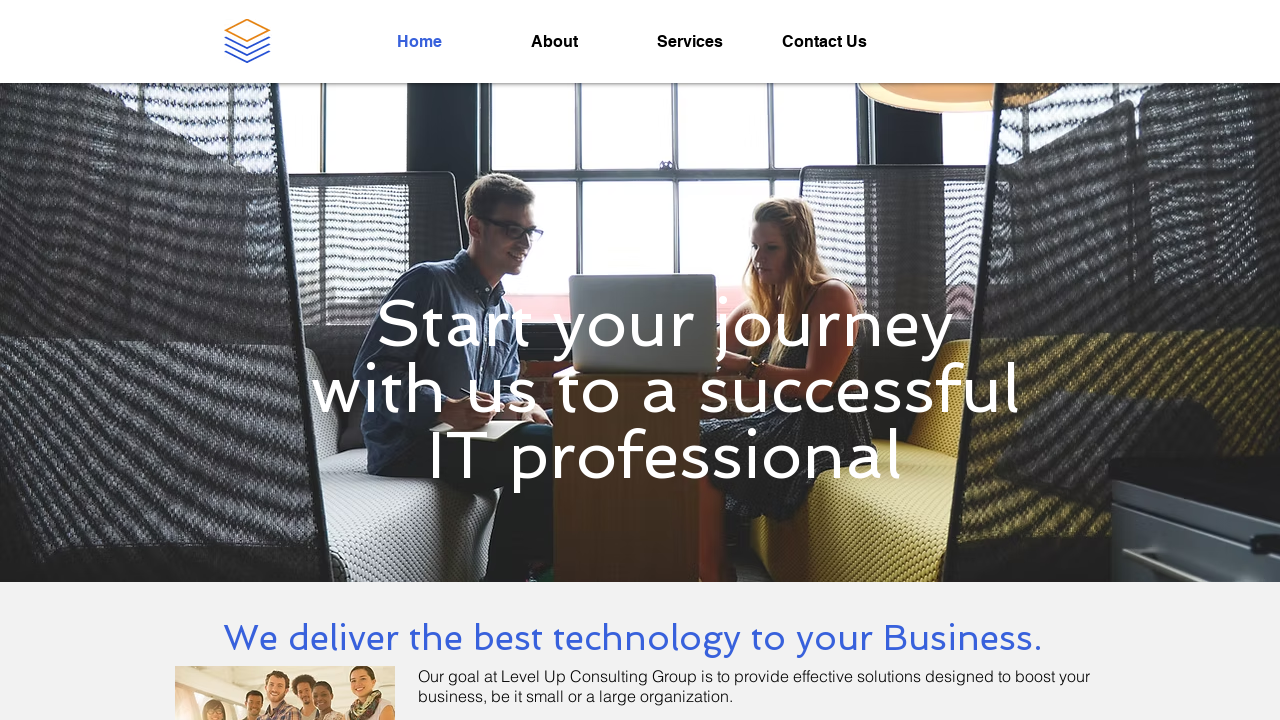

Navigated to https://www.thelevelupsolutions.com/
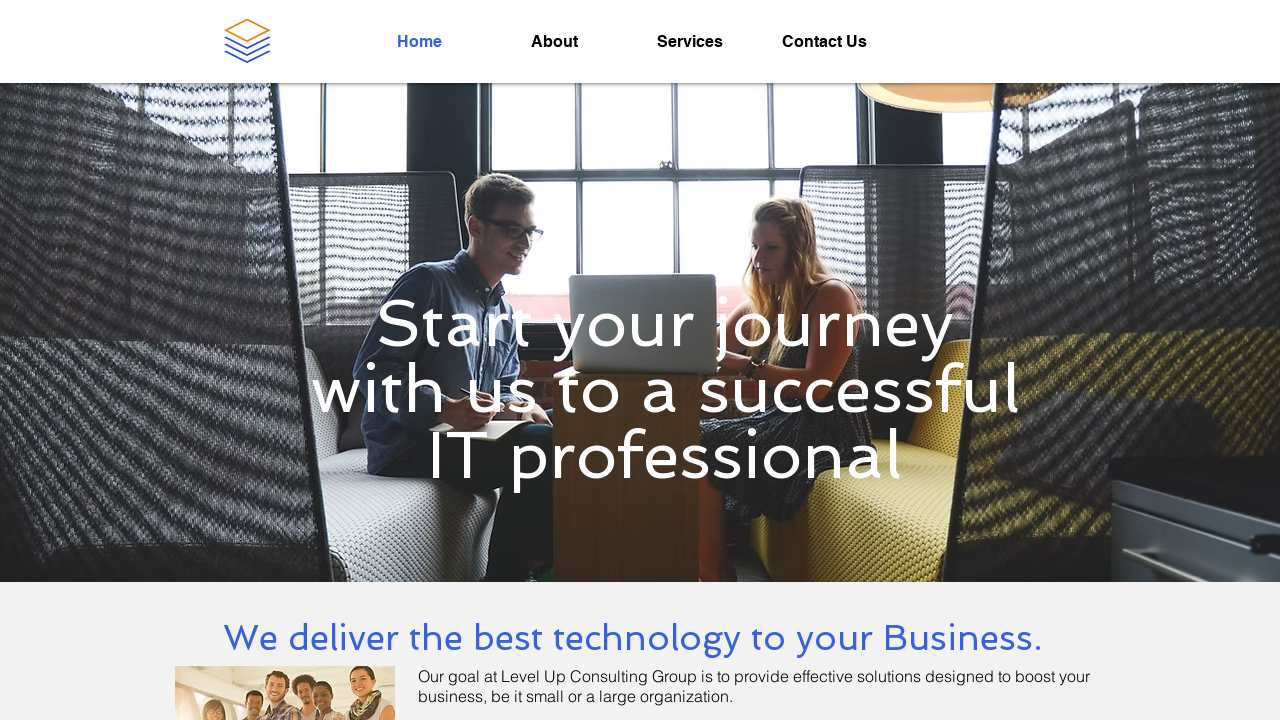

Maximized browser window to 1920x1080
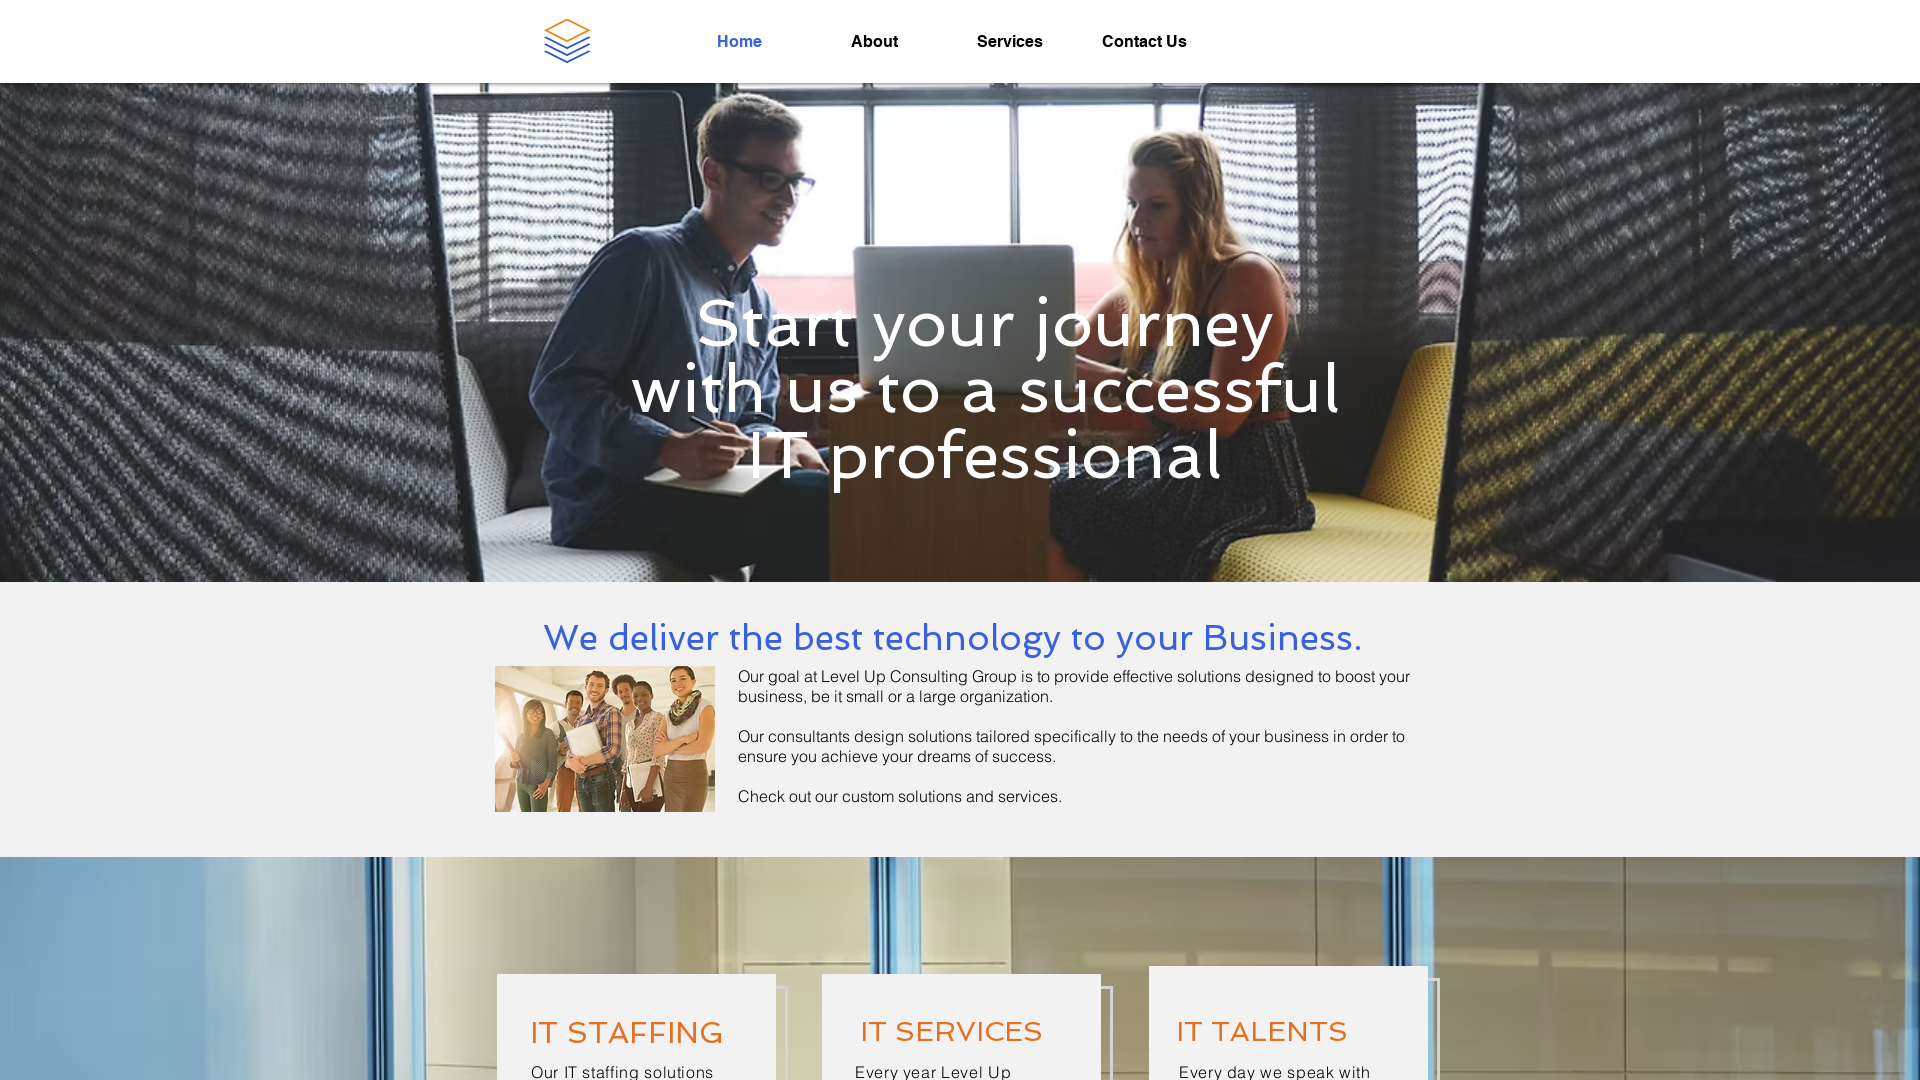

Page fully loaded and DOM content rendered
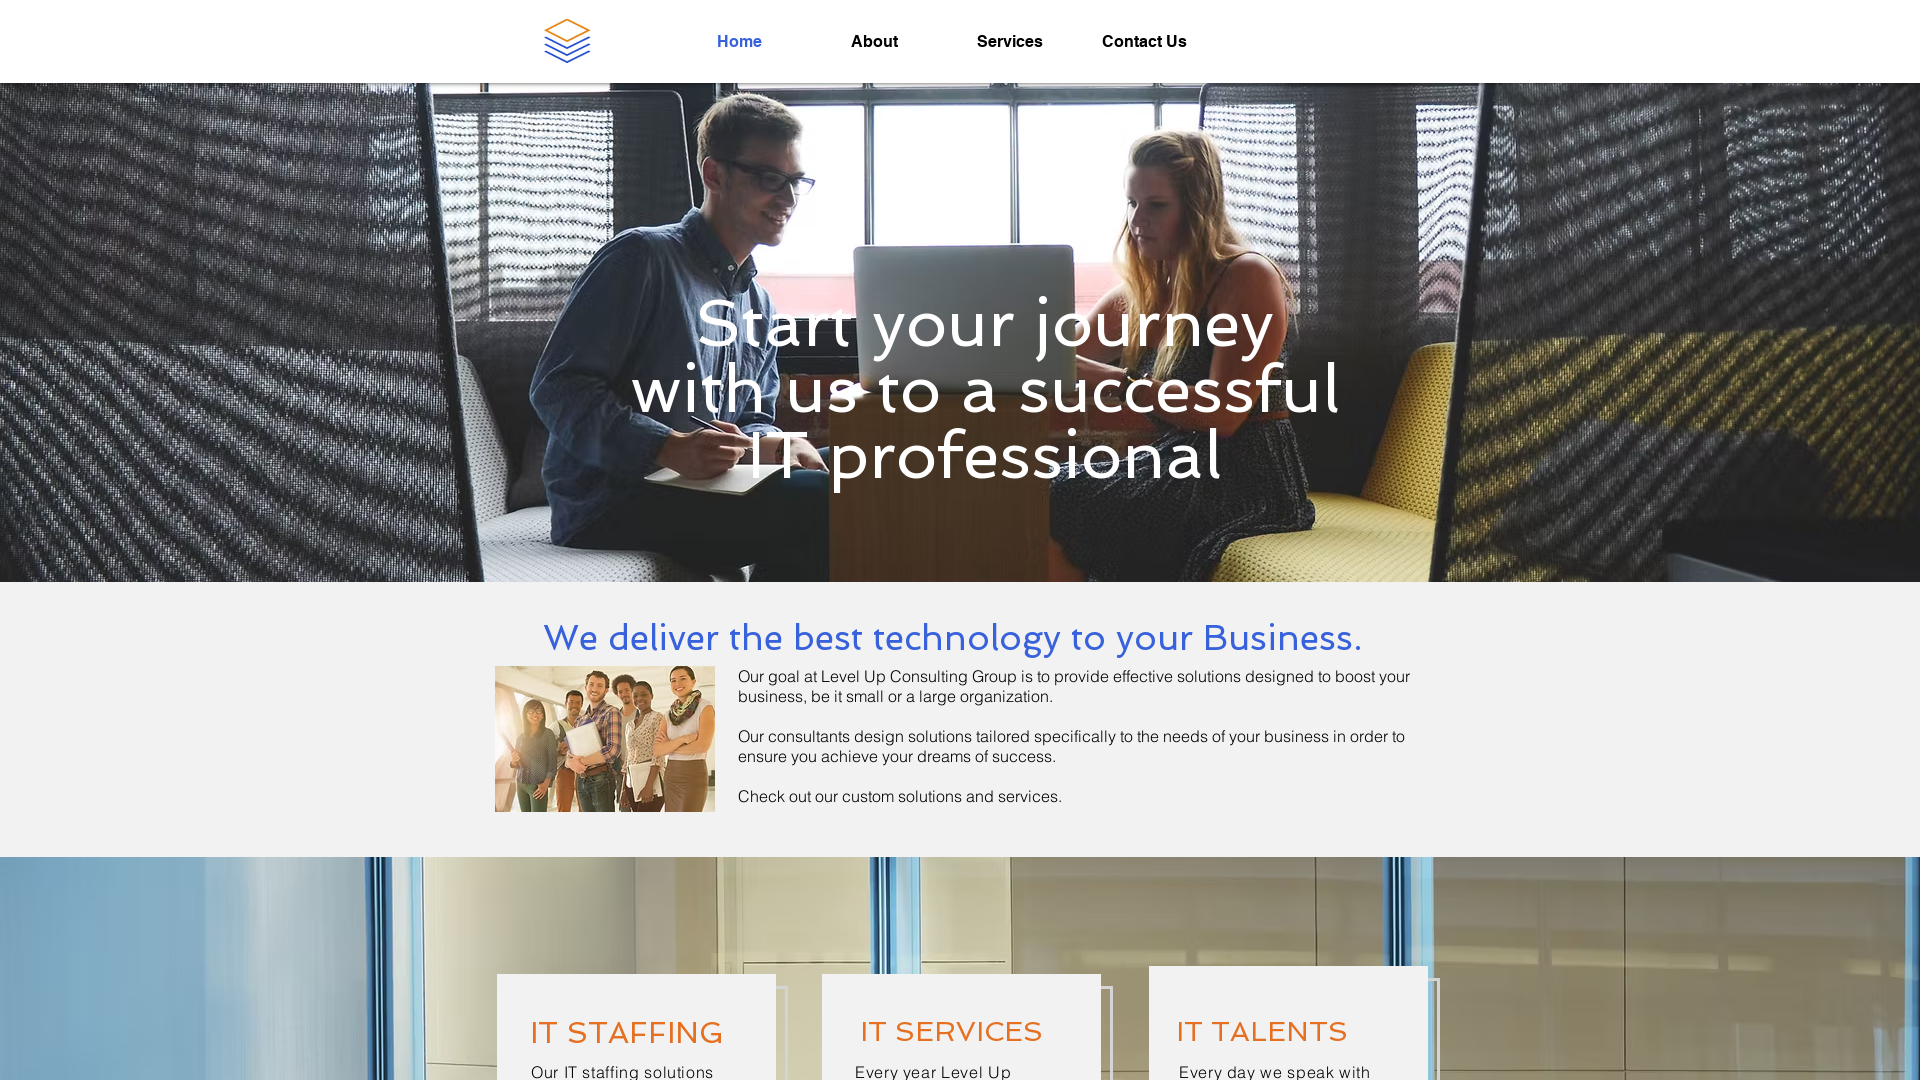

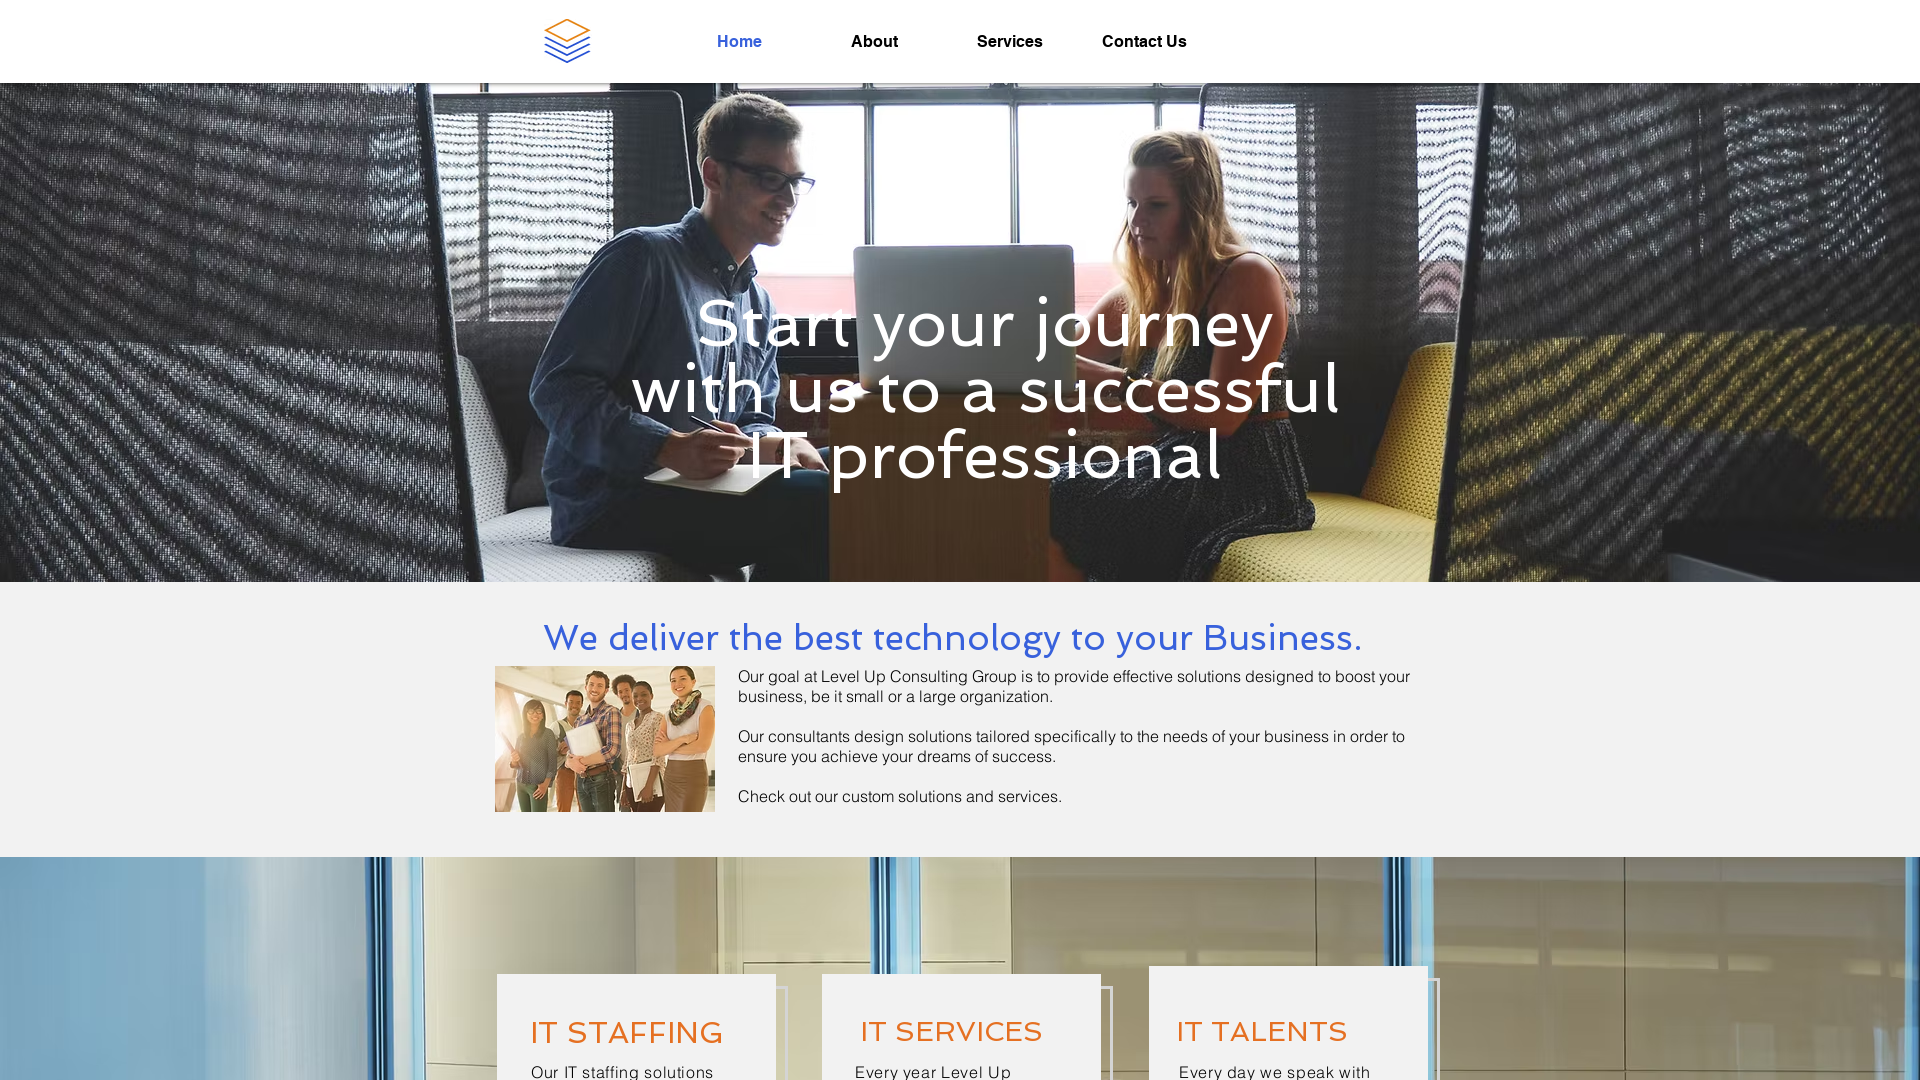